Opens YouTube and uses JavaScript to open Google and Facebook in new tabs, then iterates through all windows to print their titles

Starting URL: https://www.youtube.com

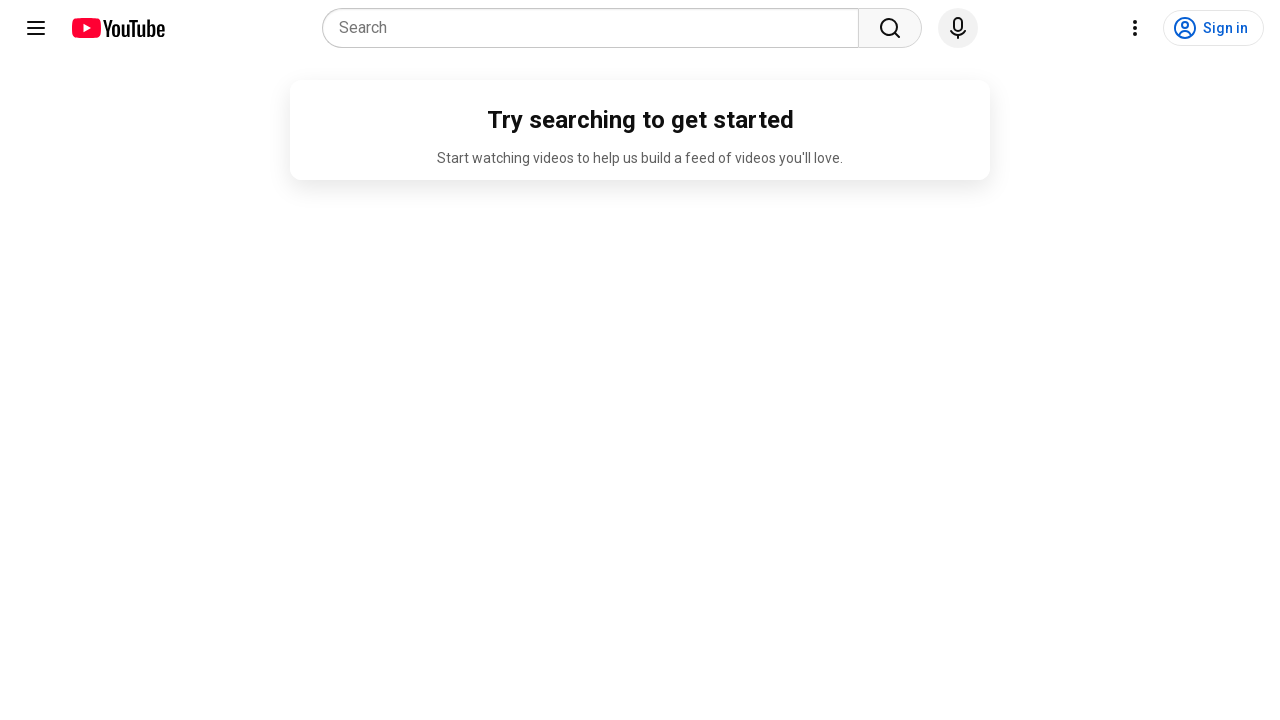

Opened Google in a new tab using JavaScript
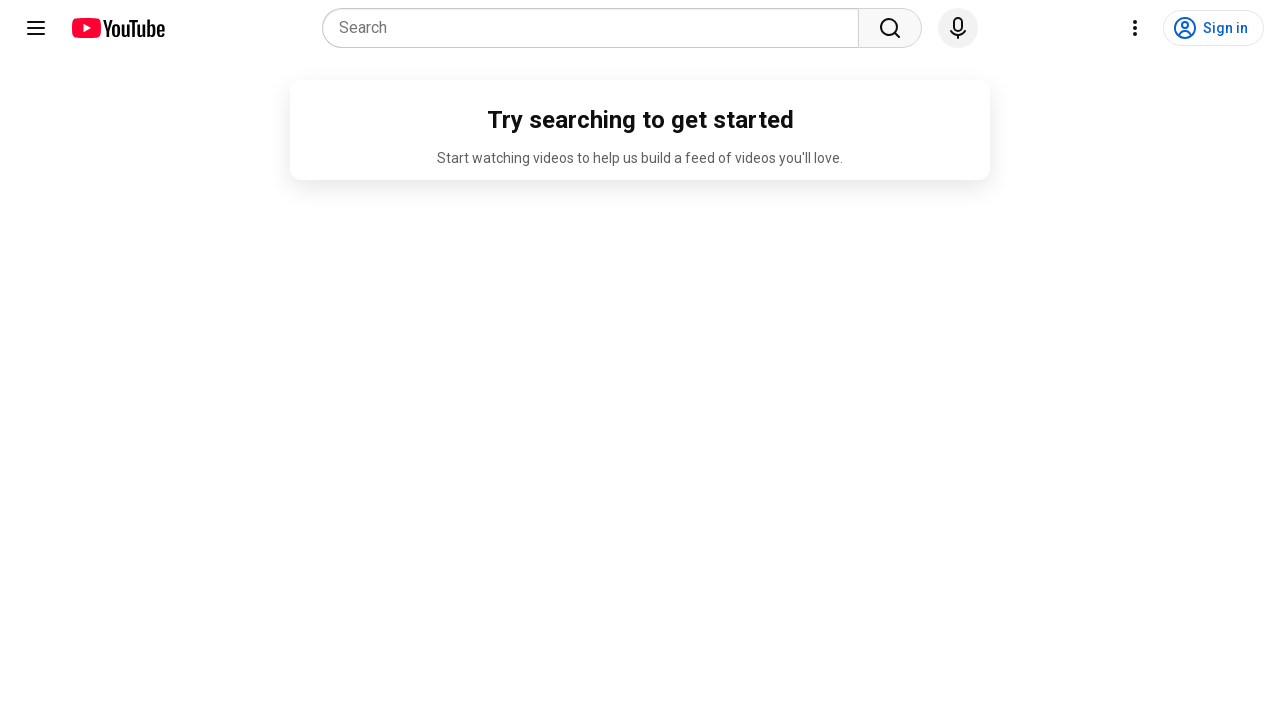

Opened Facebook in a new tab using JavaScript
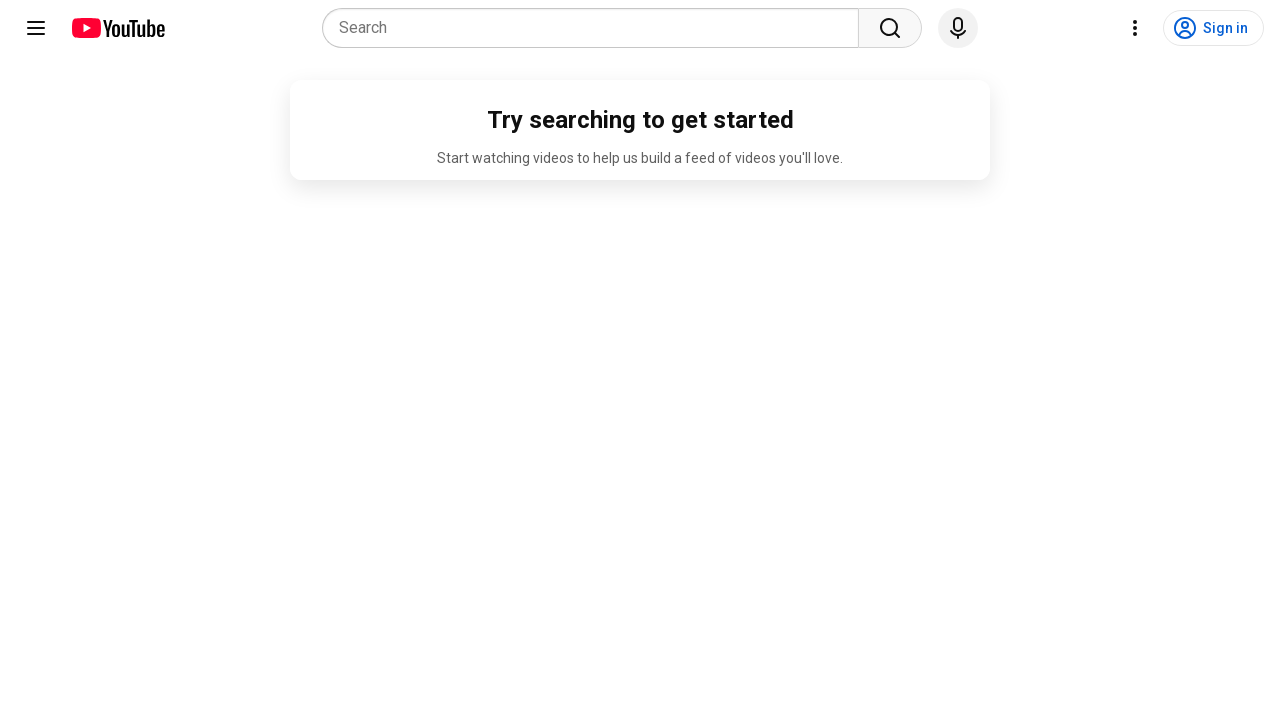

Retrieved all pages/tabs from context
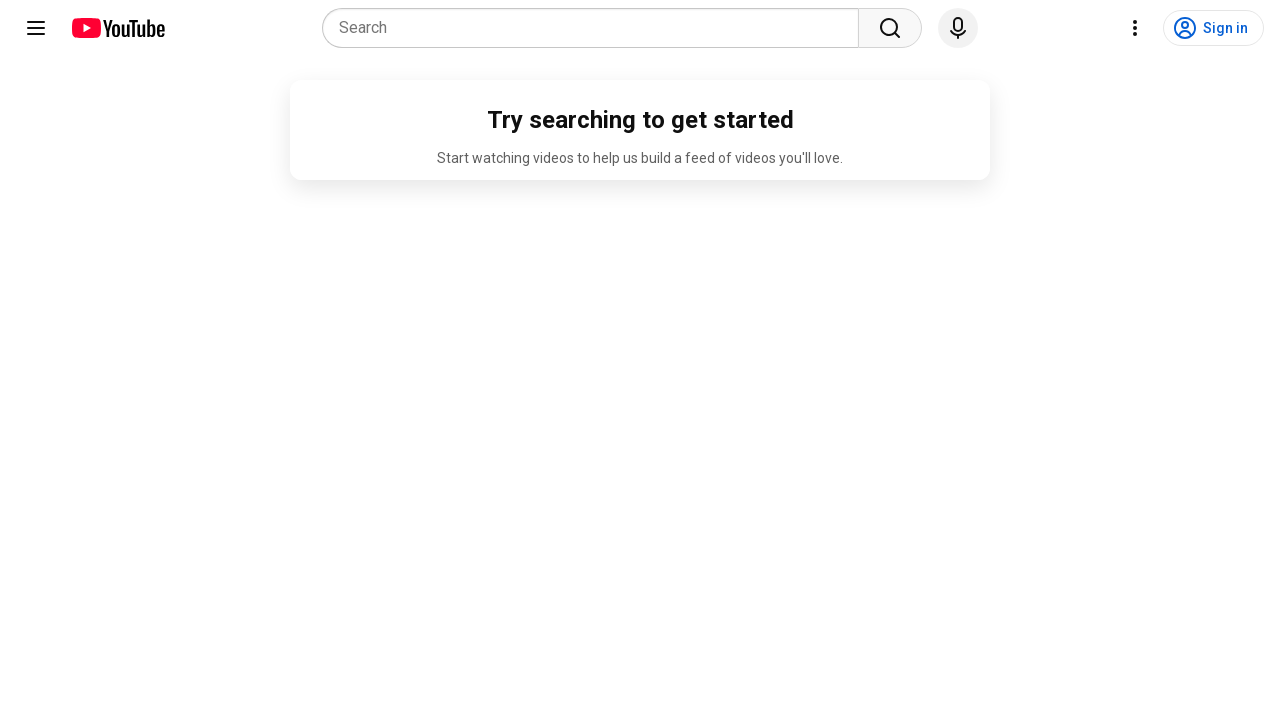

Brought page to front: https://www.youtube.com/
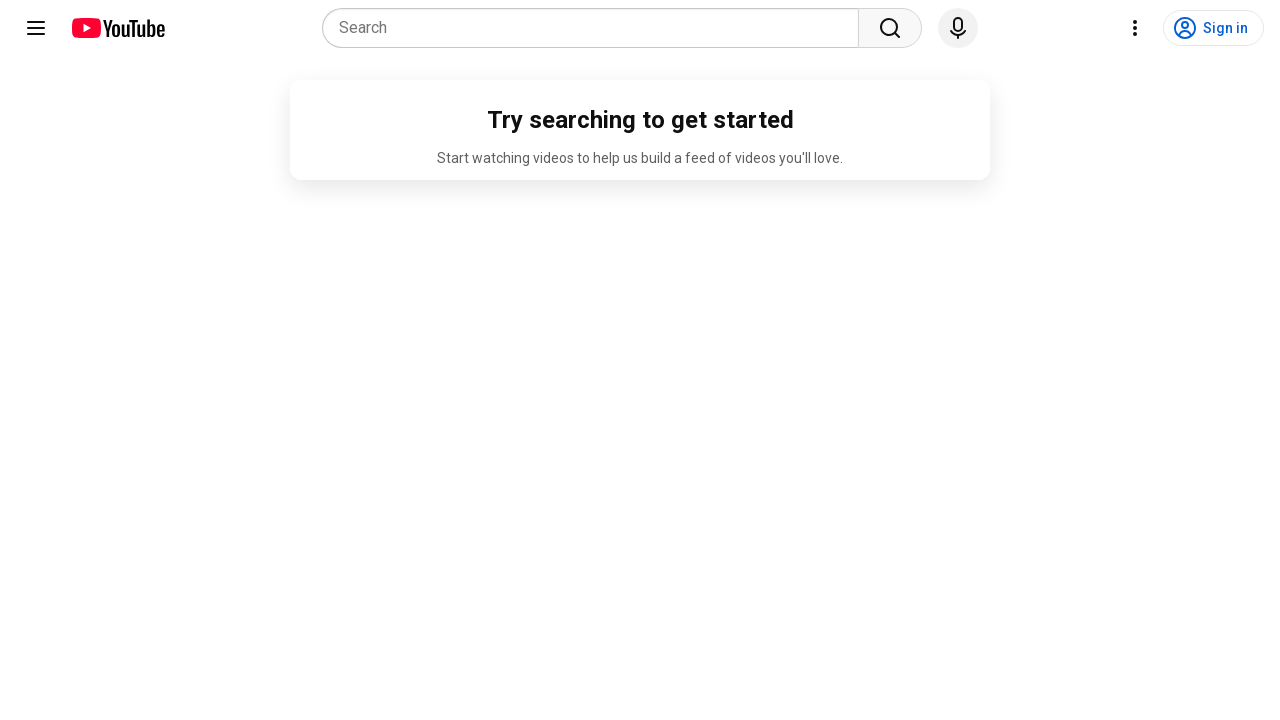

Printed page title: YouTube
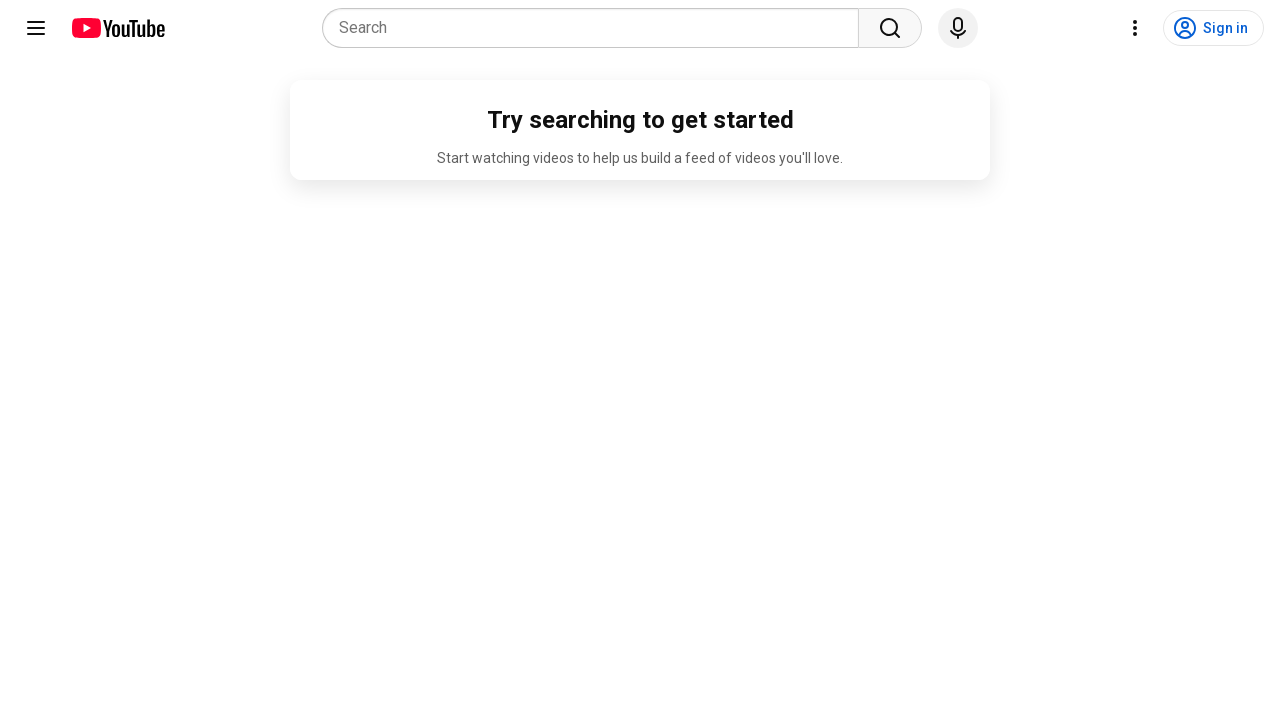

Brought page to front: chrome-error://chromewebdata/
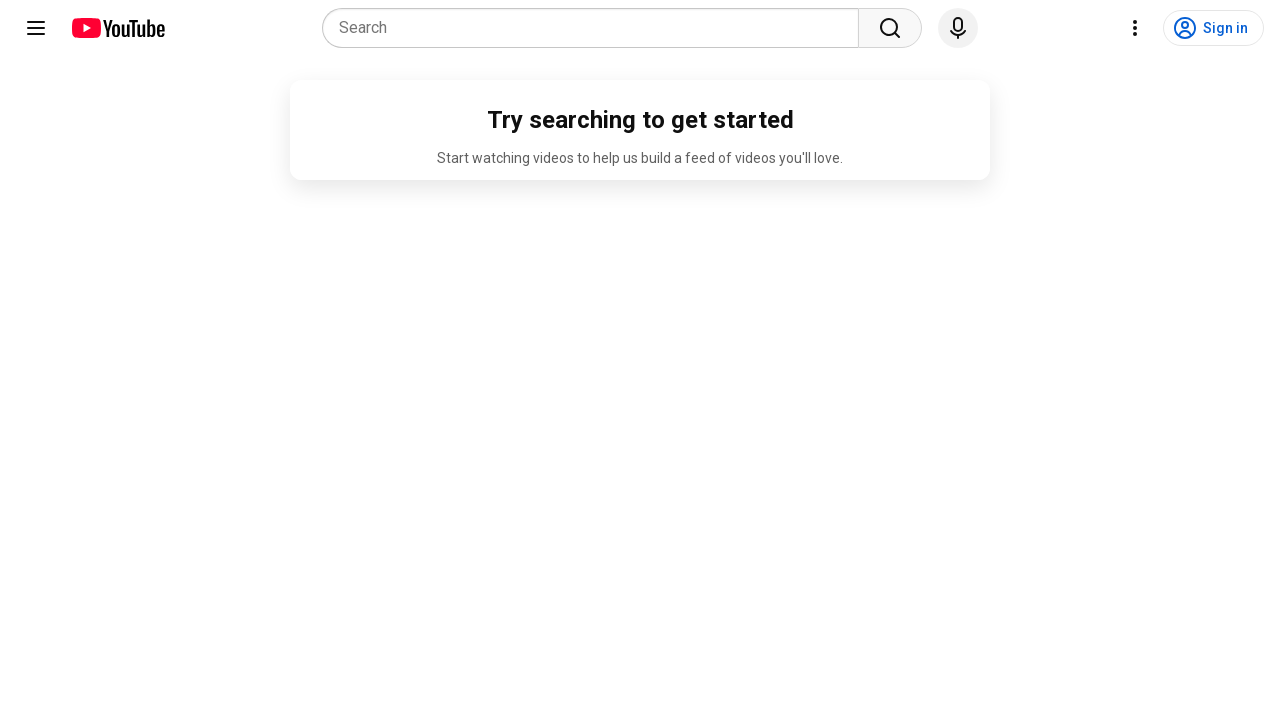

Printed page title: 
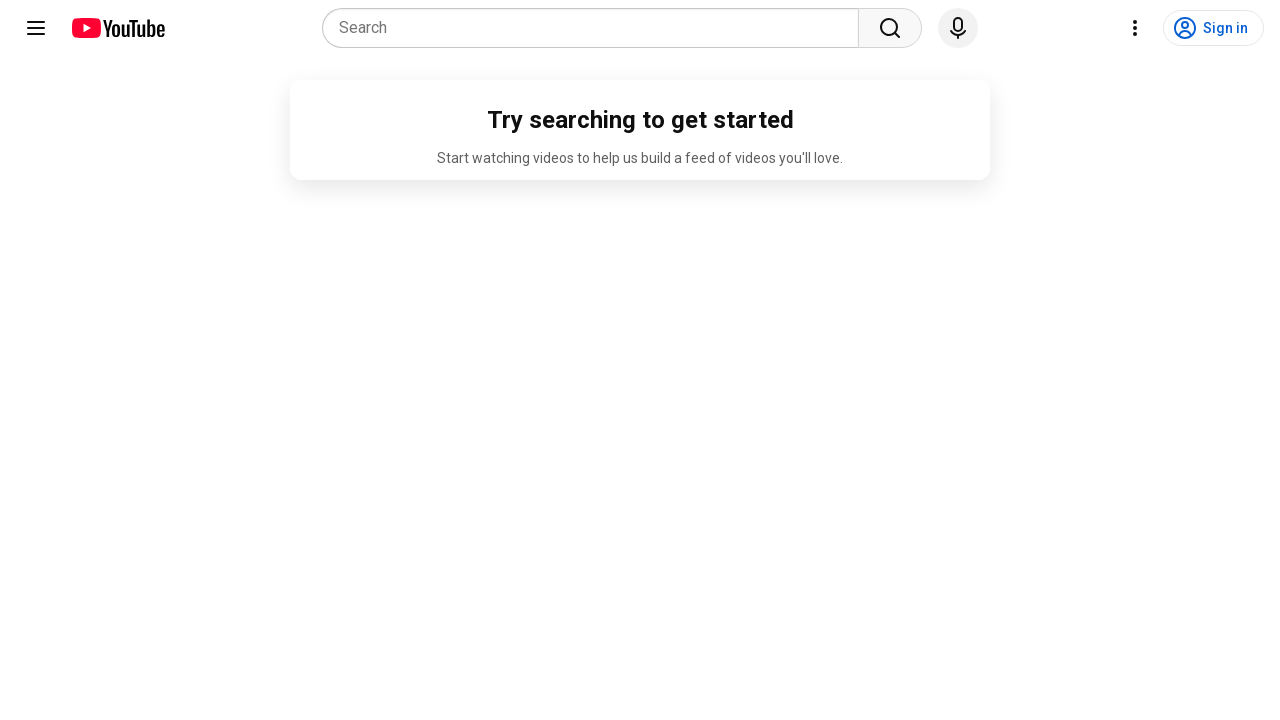

Brought page to front: chrome-error://chromewebdata/
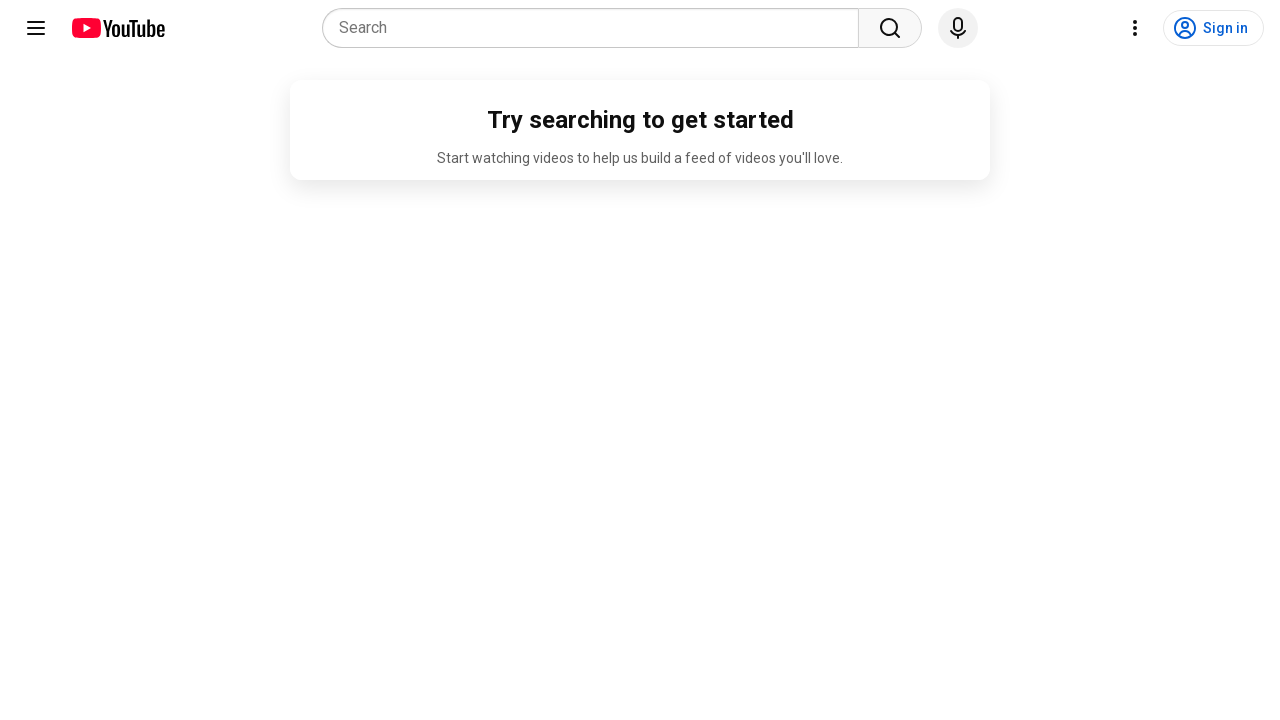

Printed page title: 
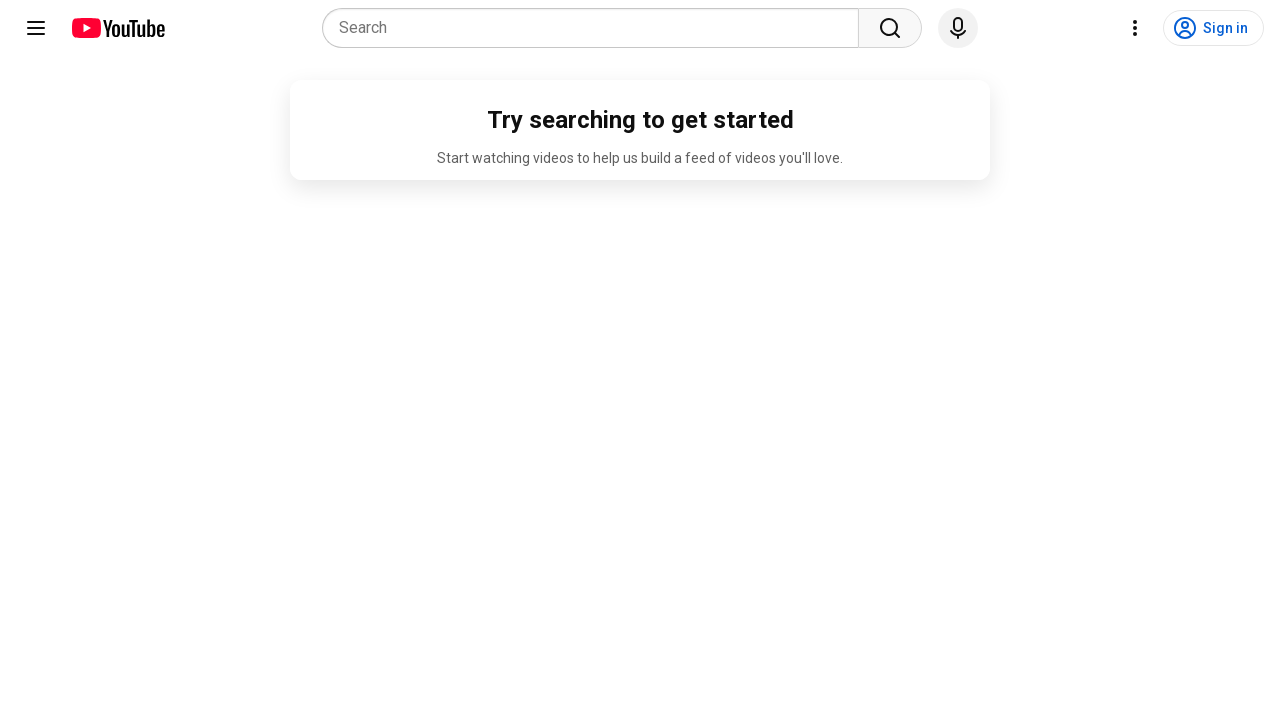

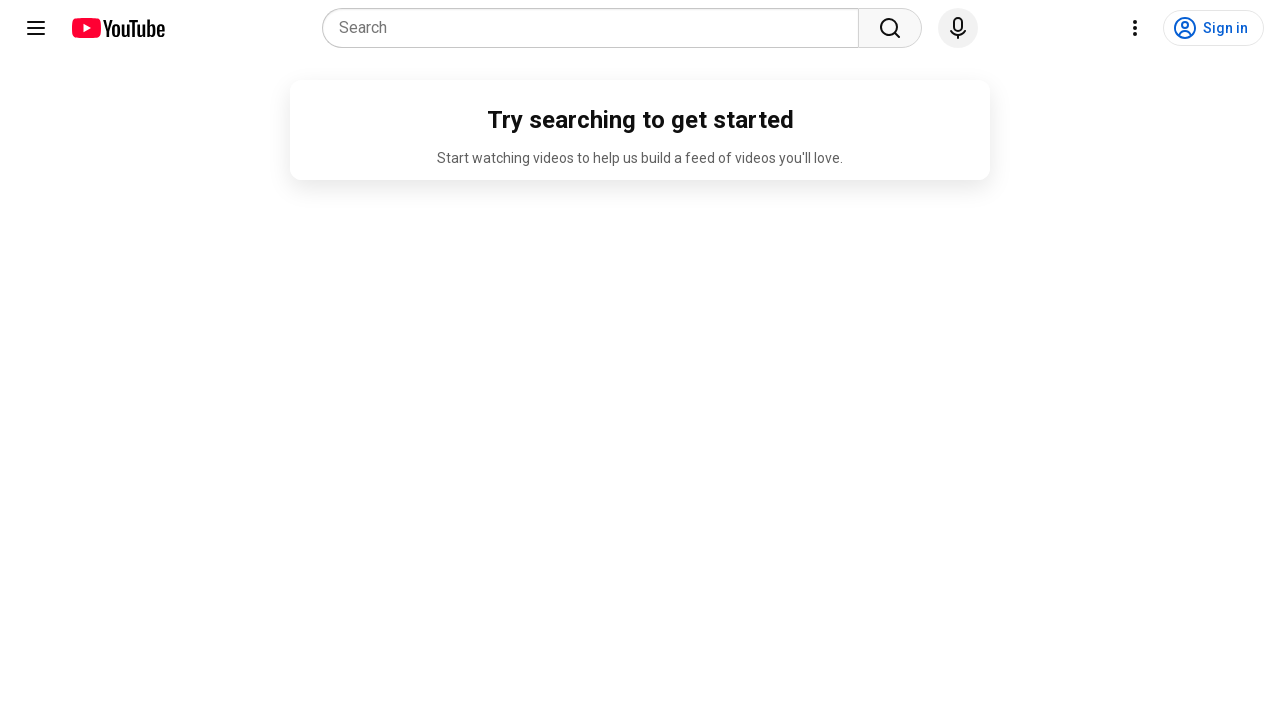